Tests that page content changes dynamically when the page is refreshed multiple times

Starting URL: https://the-internet.herokuapp.com/dynamic_content

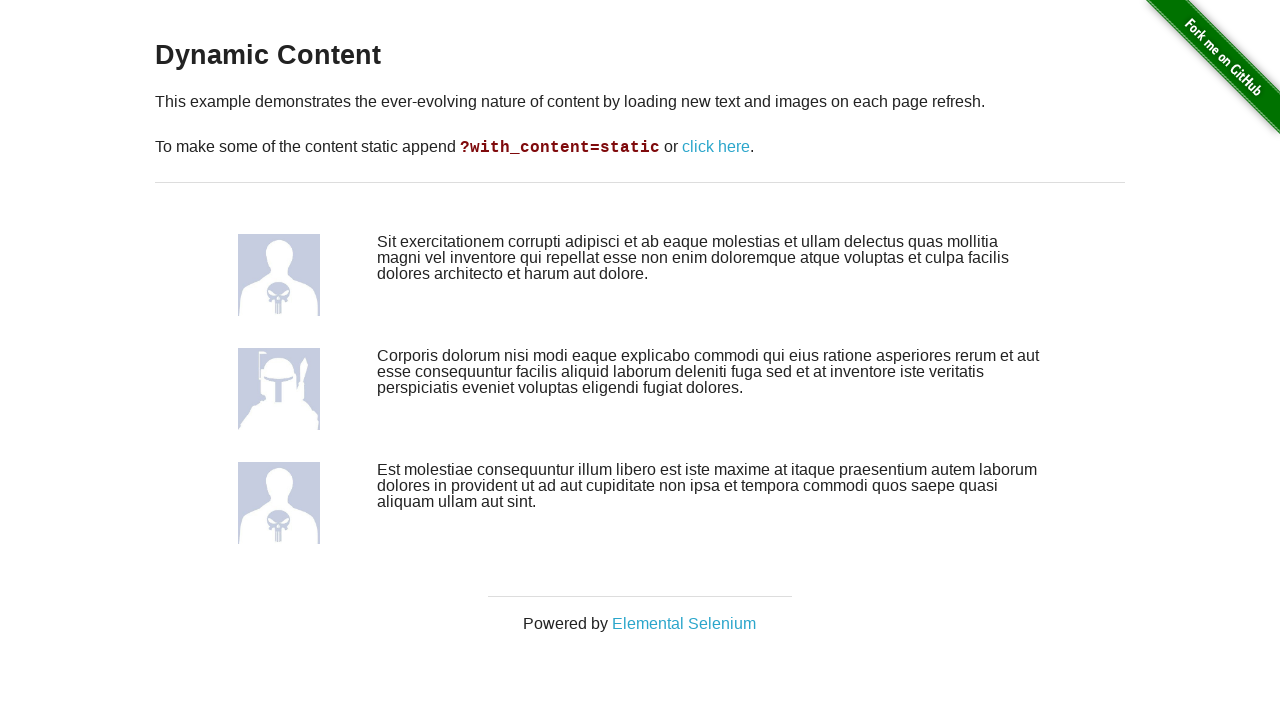

Located all image elements on dynamic content page
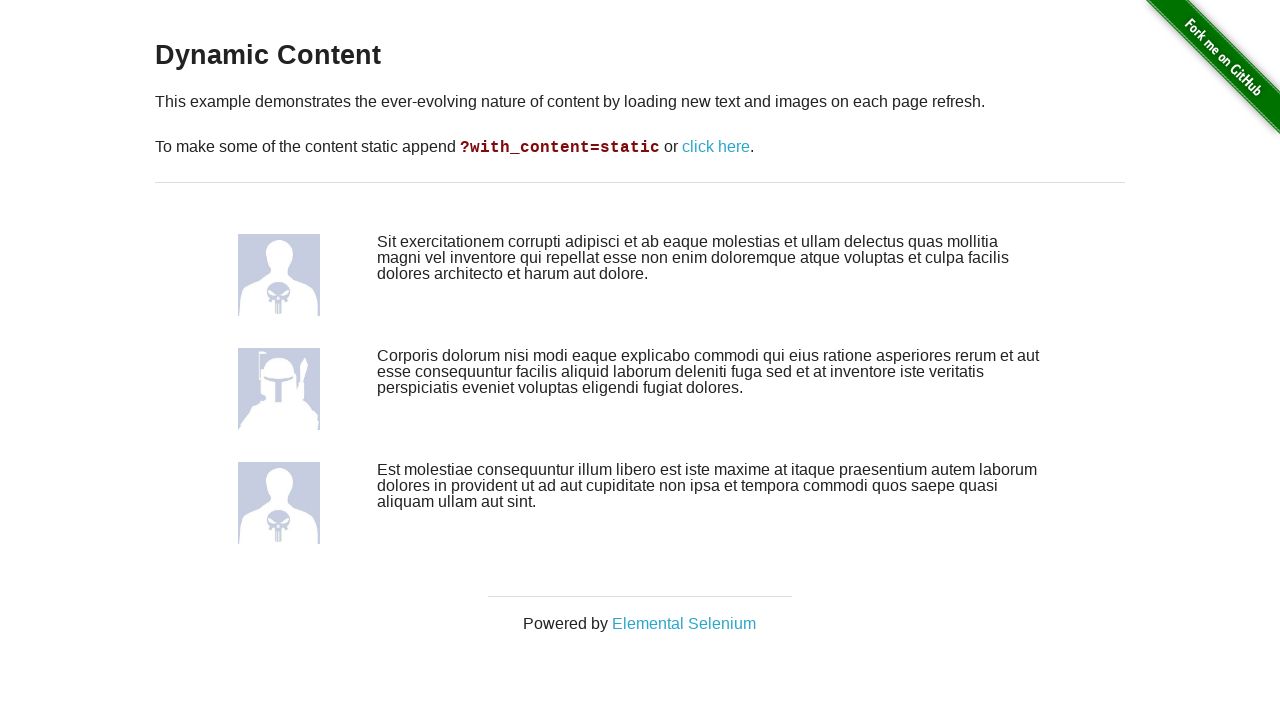

Located all text content elements on dynamic content page
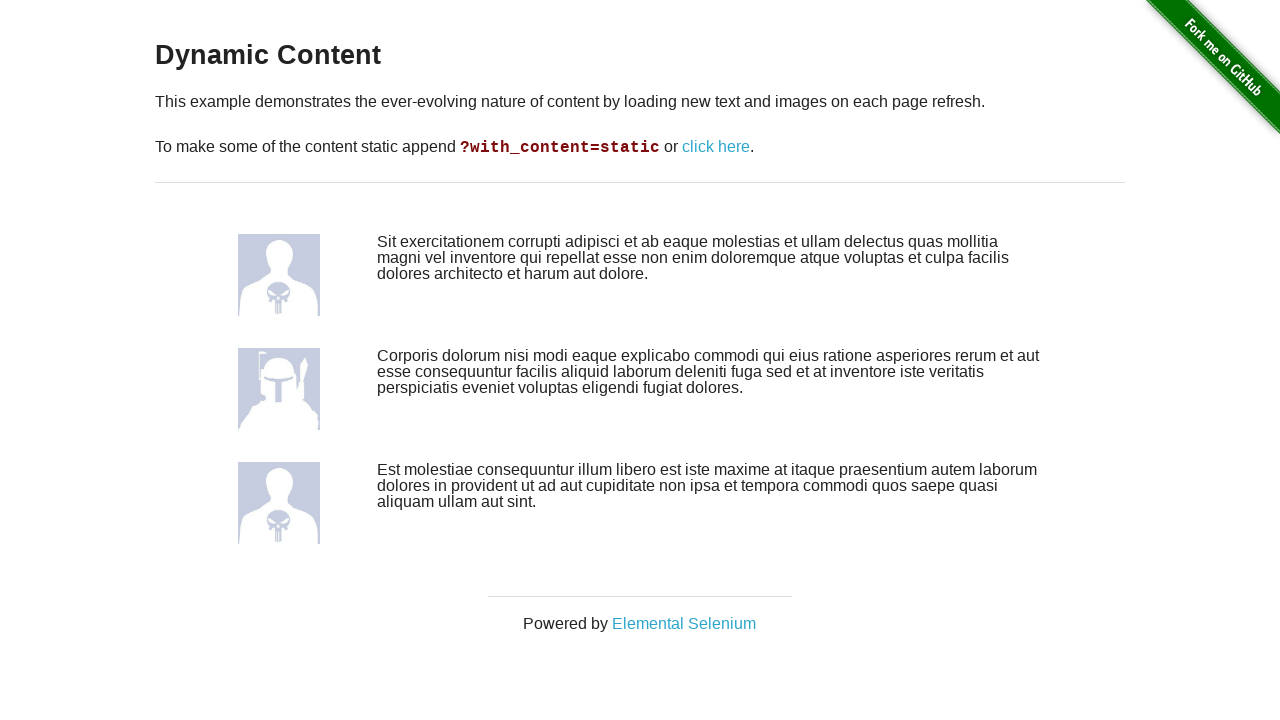

Captured initial state: 4 image sources
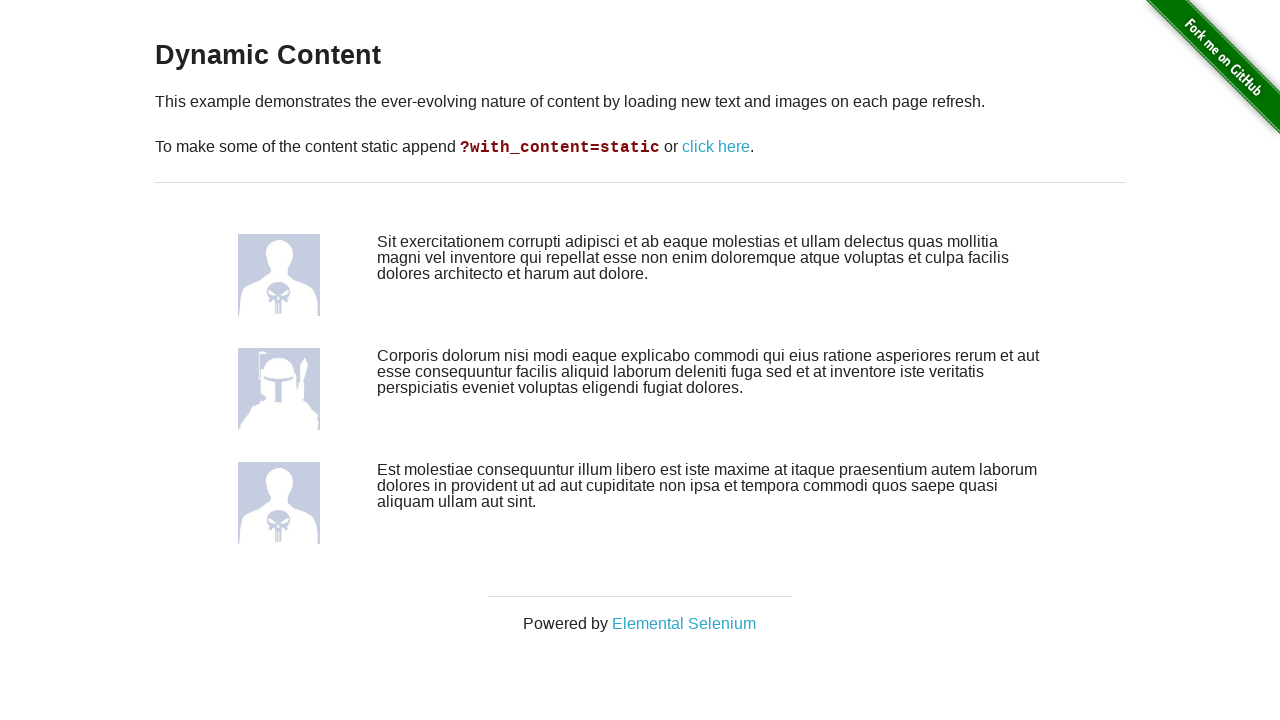

Captured initial state: 3 text content blocks
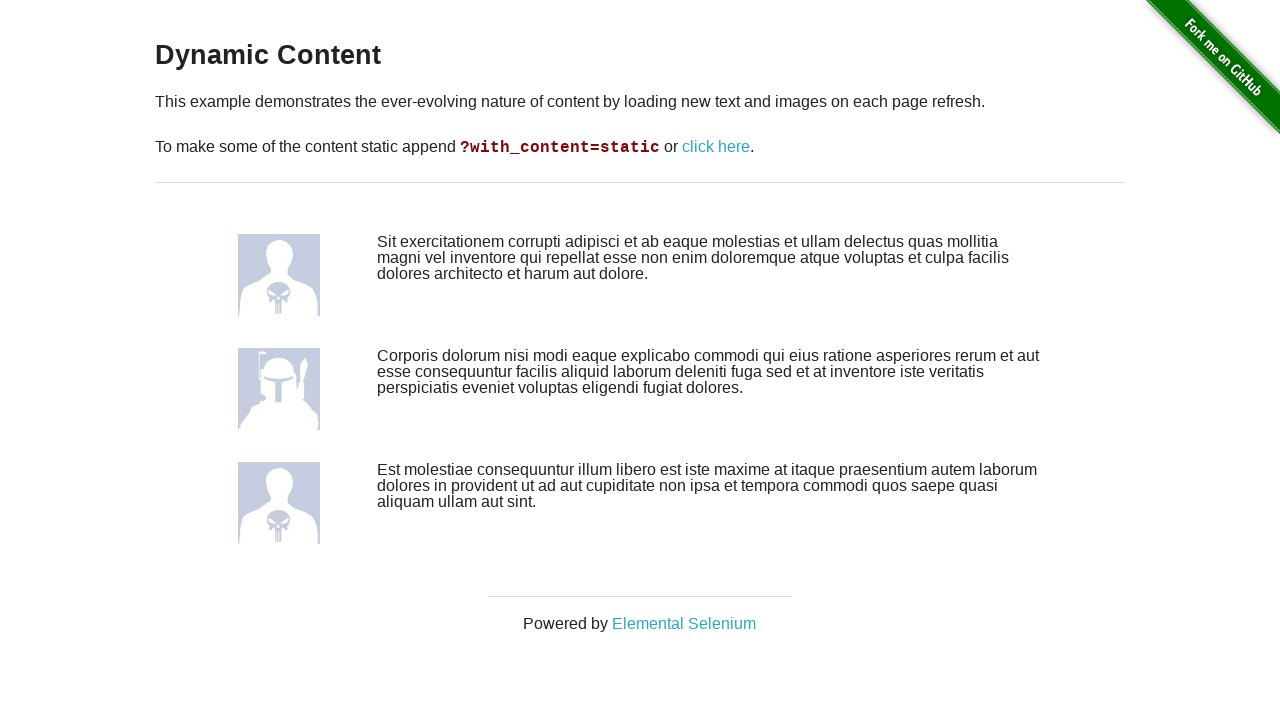

Reloaded page (refresh #1)
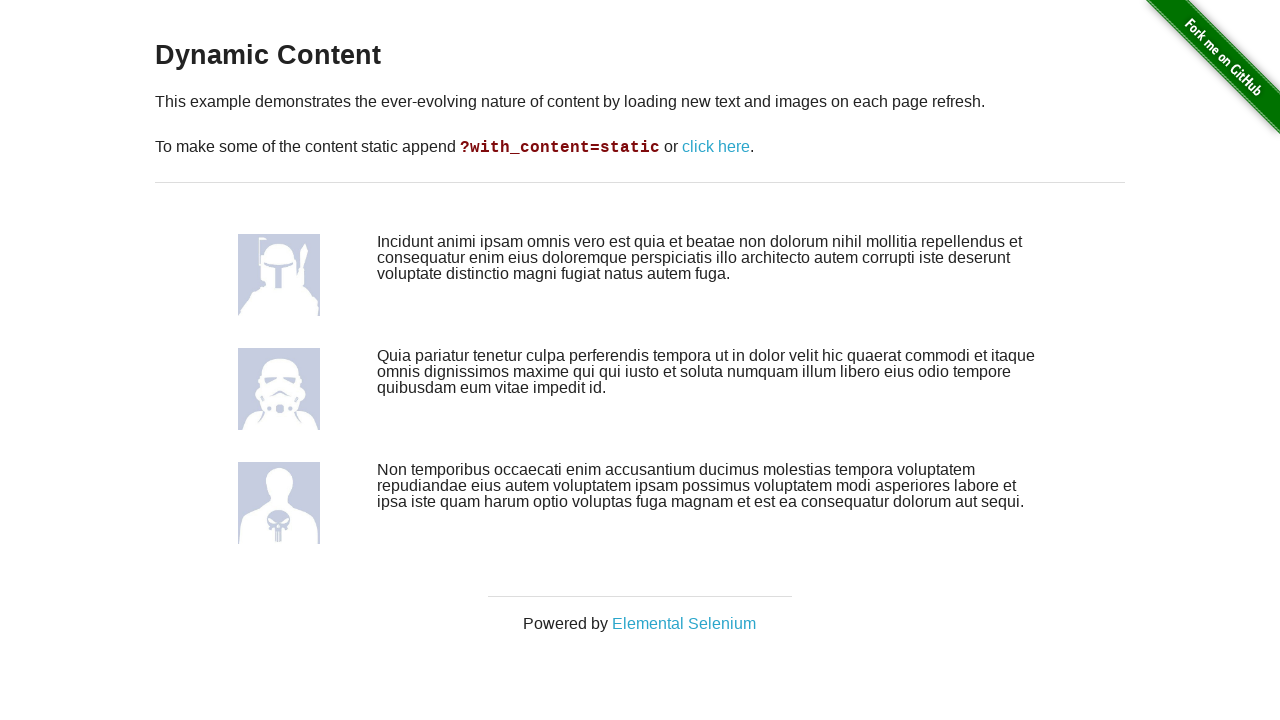

Waited for page network to become idle
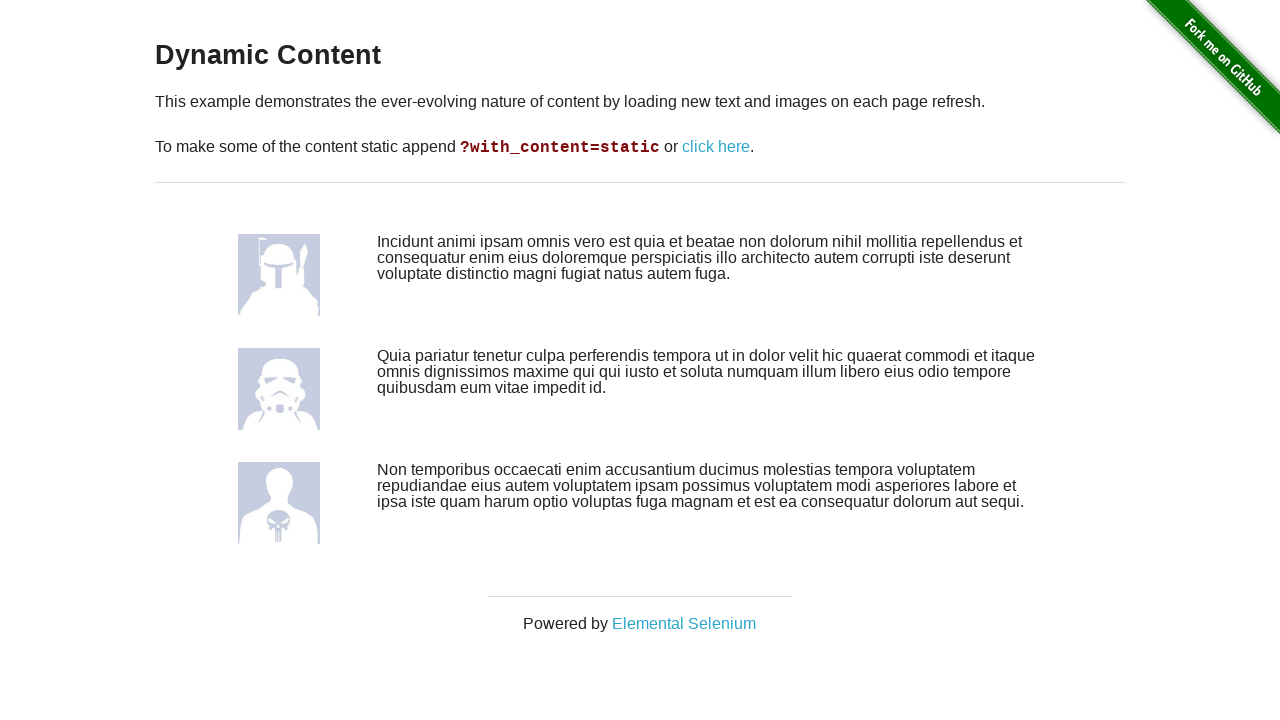

Re-located all image elements after refresh
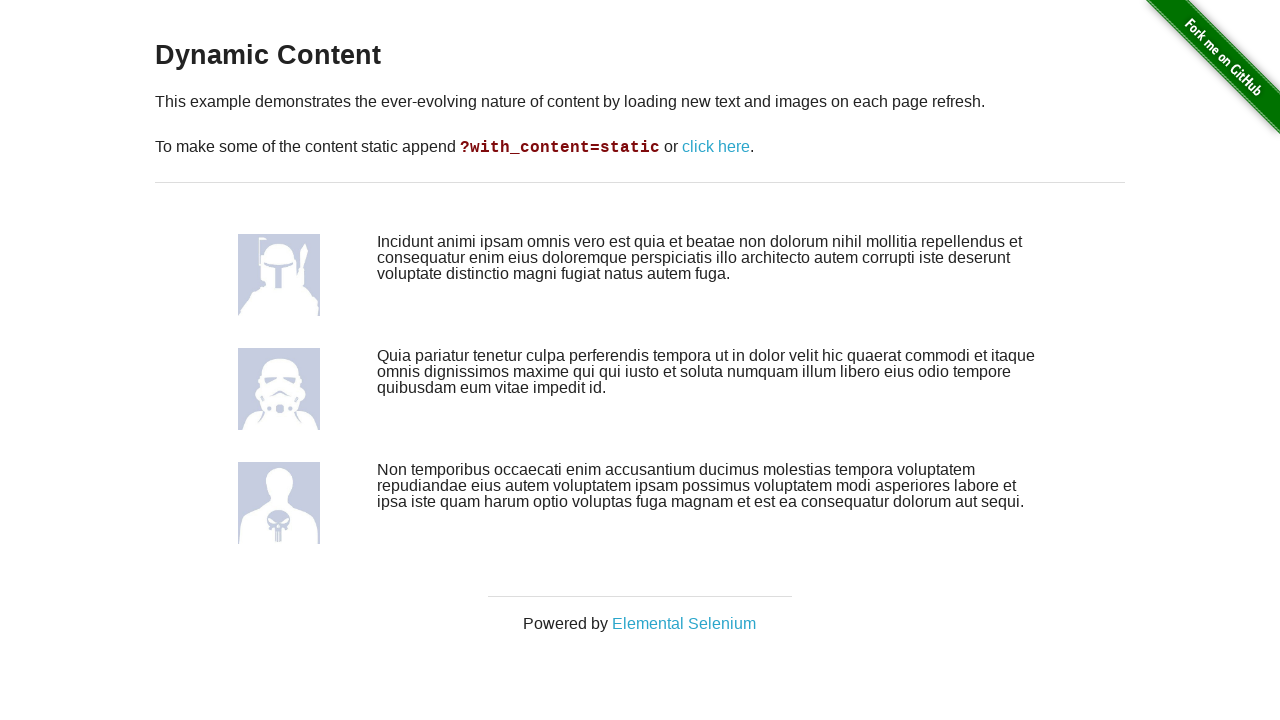

Re-located all text content elements after refresh
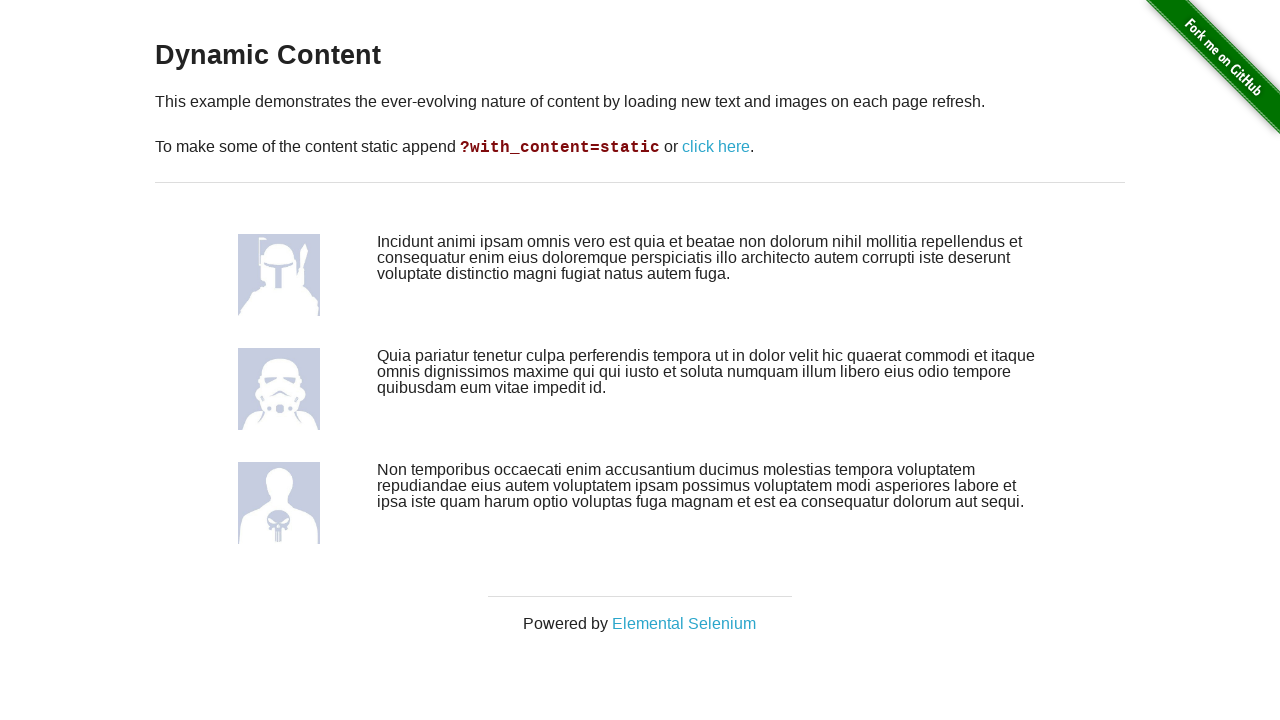

Captured new image sources after refresh: 4 images
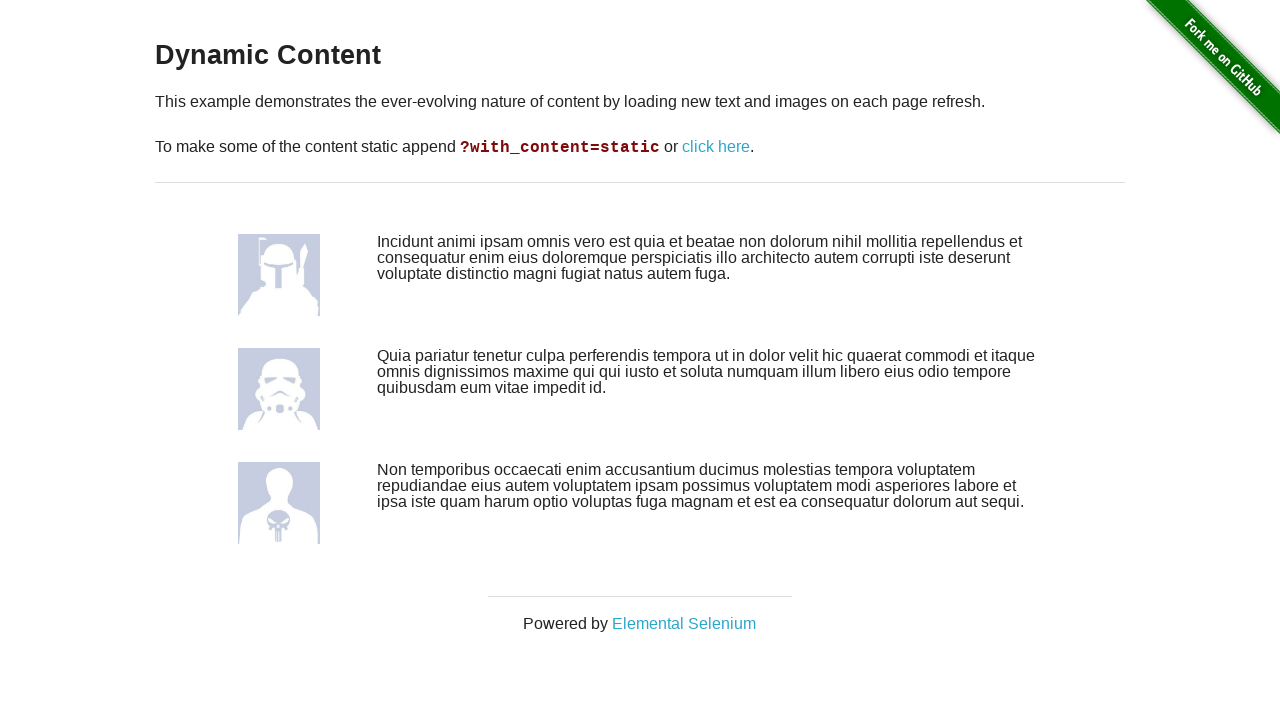

Captured new text content after refresh: 3 blocks
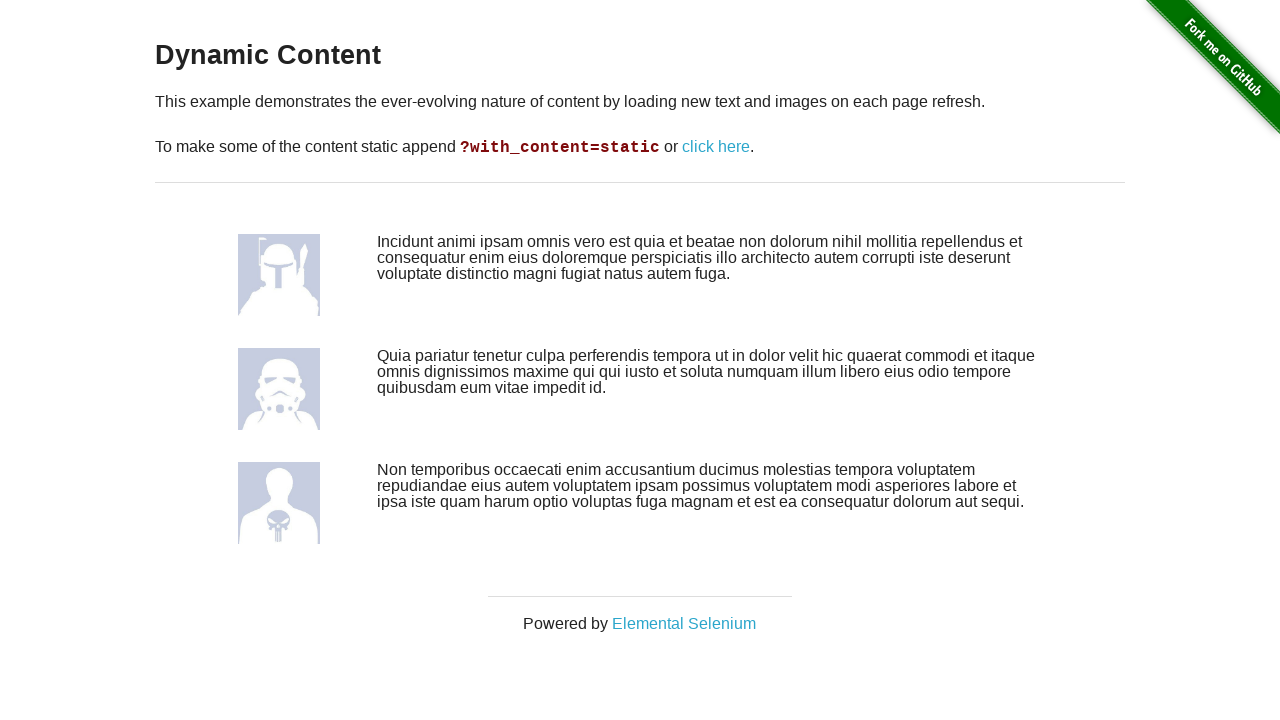

Verified content changed: 5 dynamic element(s) updated after refresh #1
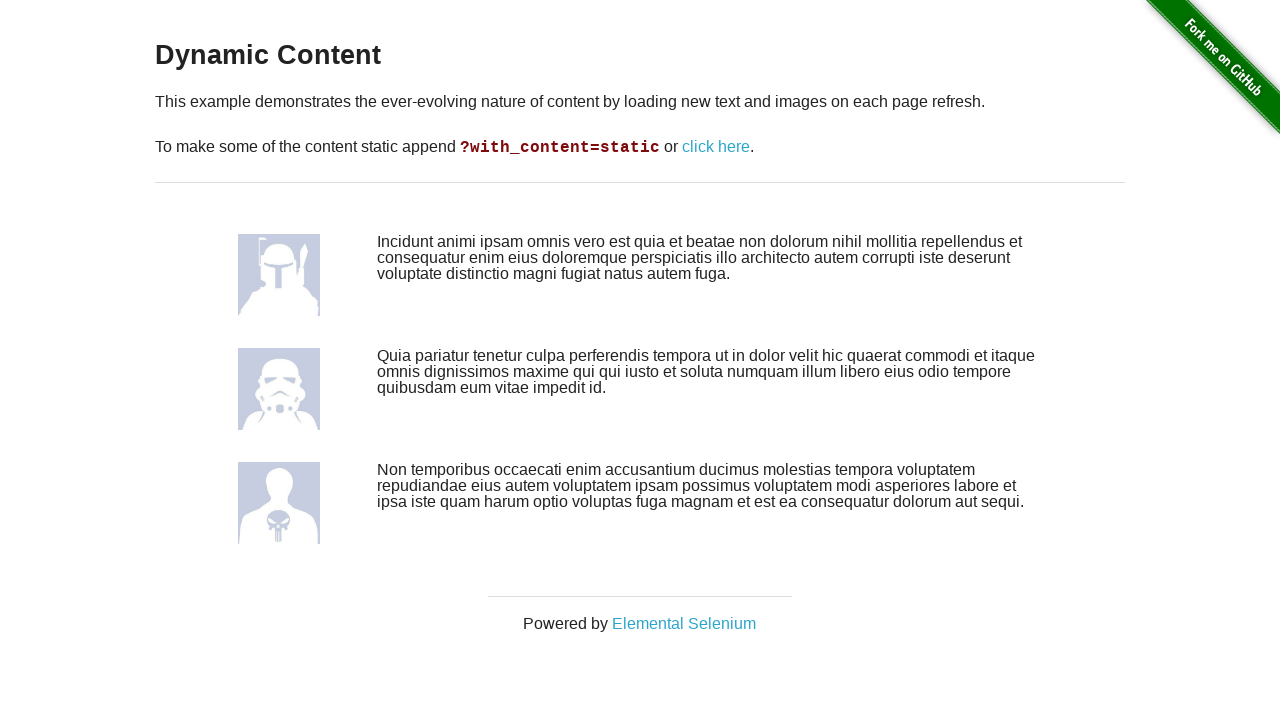

Reloaded page (refresh #2)
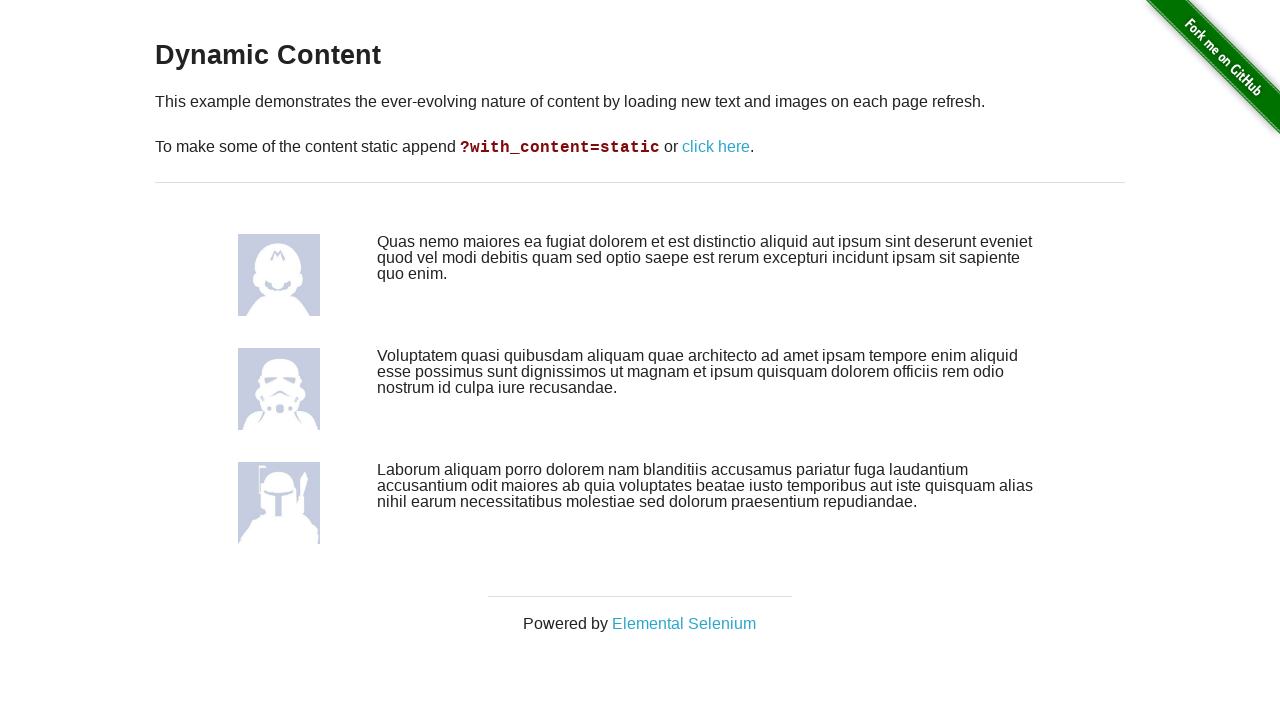

Waited for page network to become idle
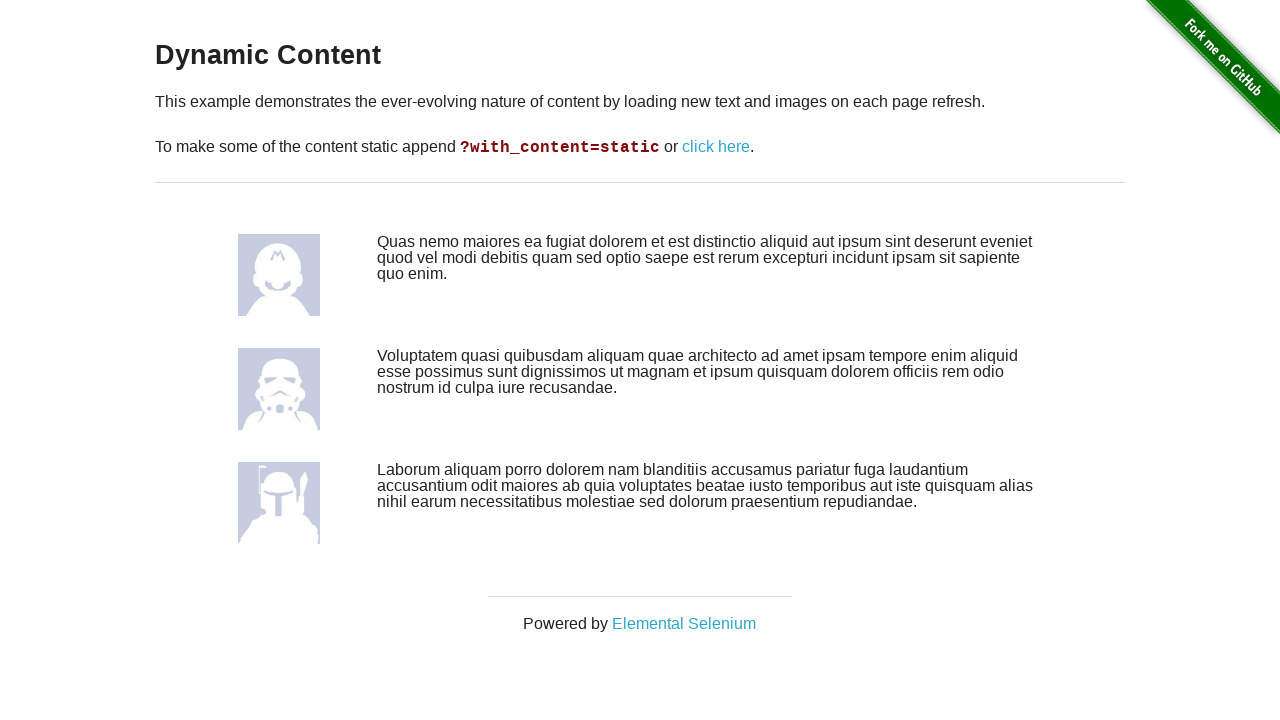

Re-located all image elements after refresh
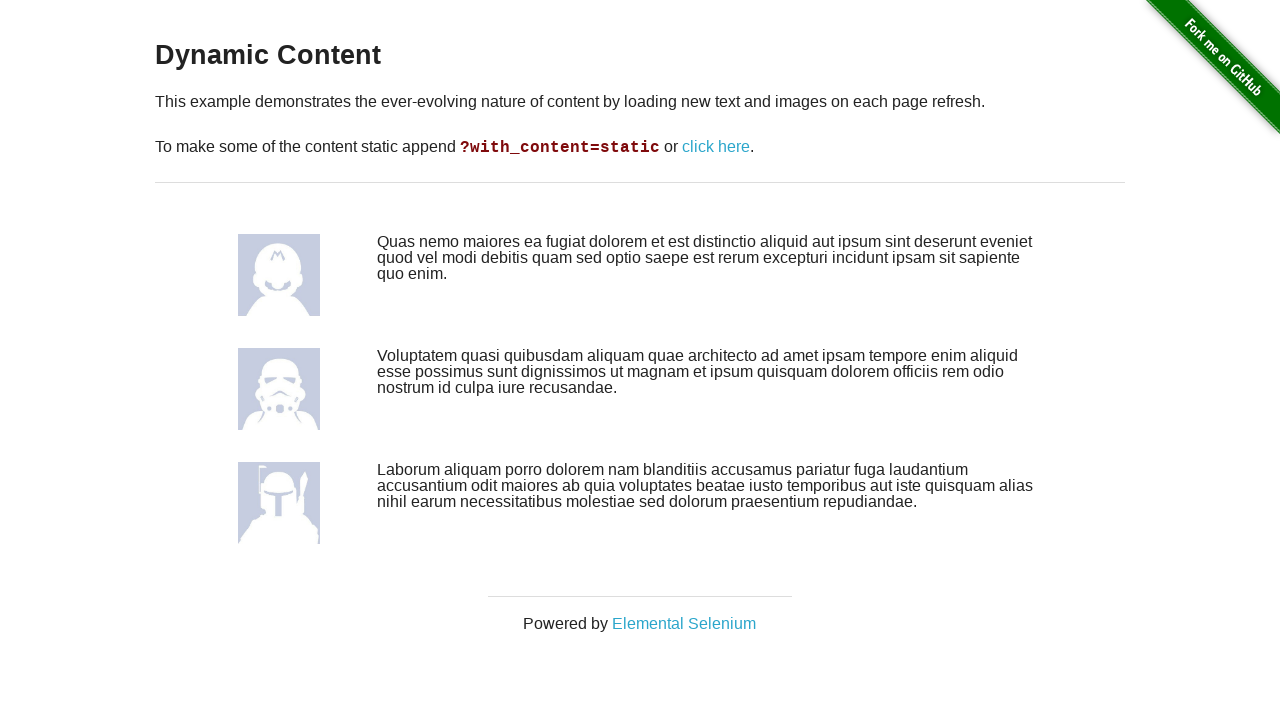

Re-located all text content elements after refresh
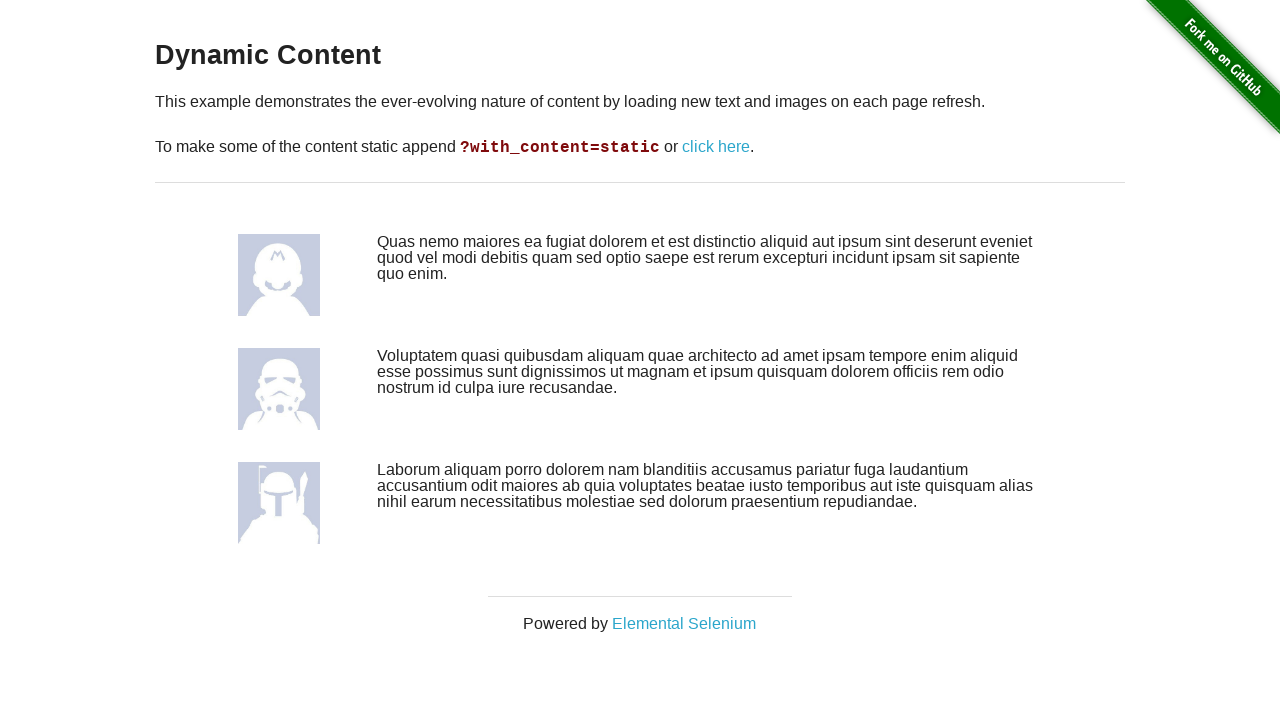

Captured new image sources after refresh: 4 images
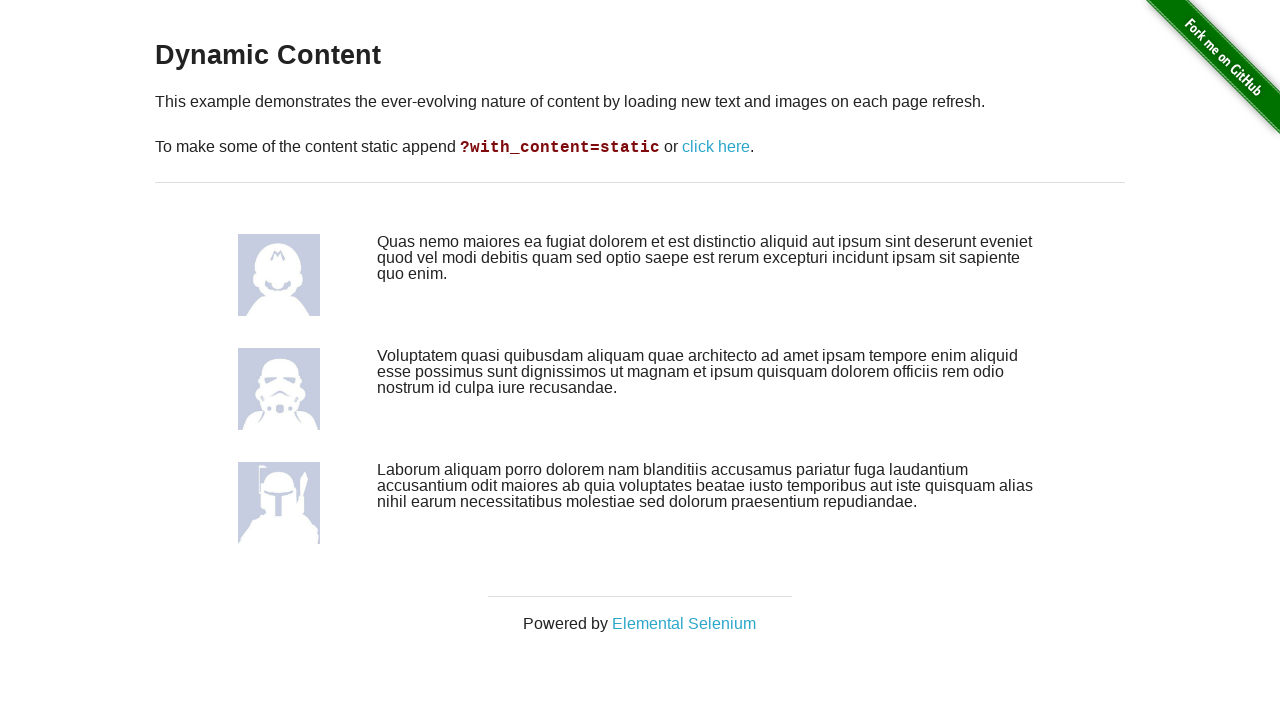

Captured new text content after refresh: 3 blocks
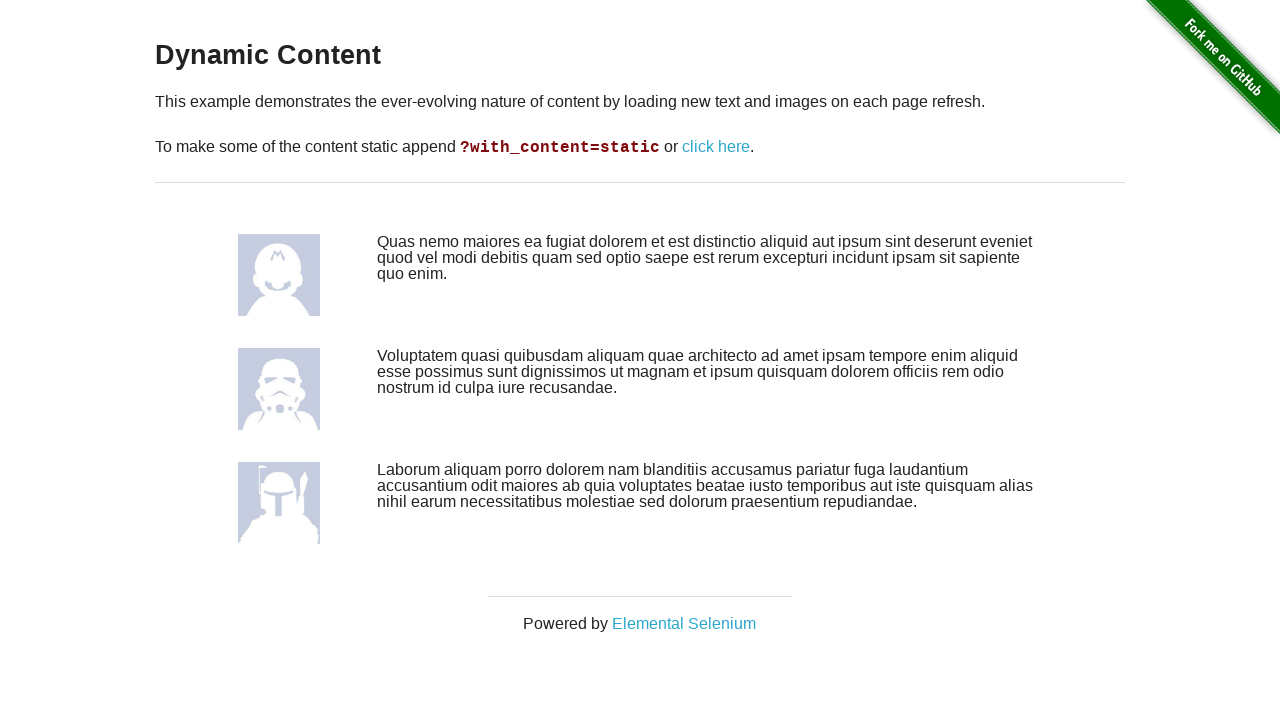

Verified content changed: 5 dynamic element(s) updated after refresh #2
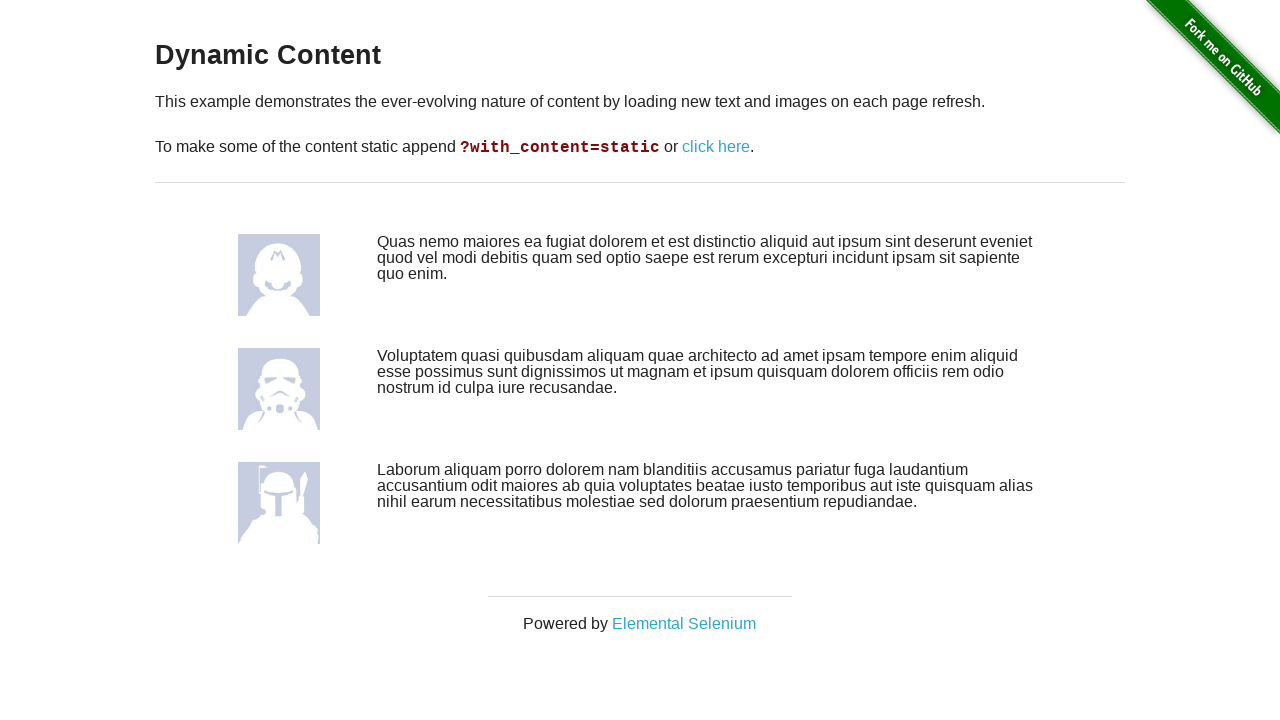

Reloaded page (refresh #3)
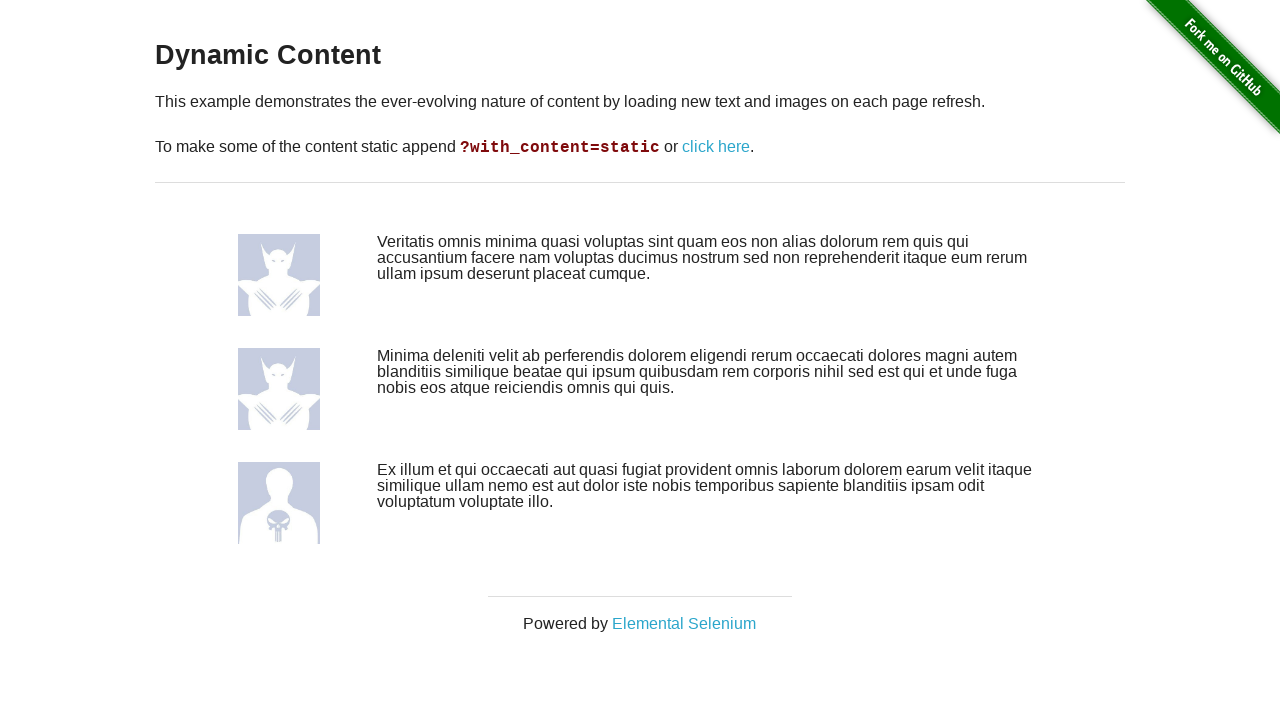

Waited for page network to become idle
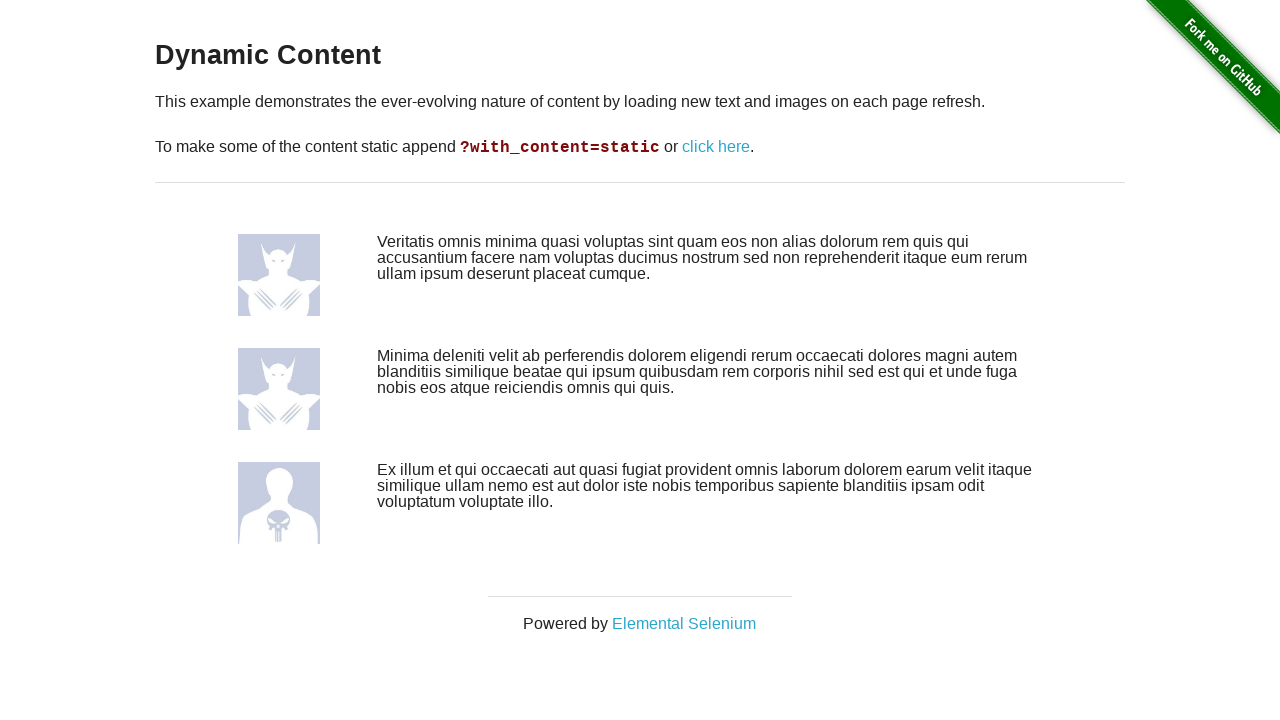

Re-located all image elements after refresh
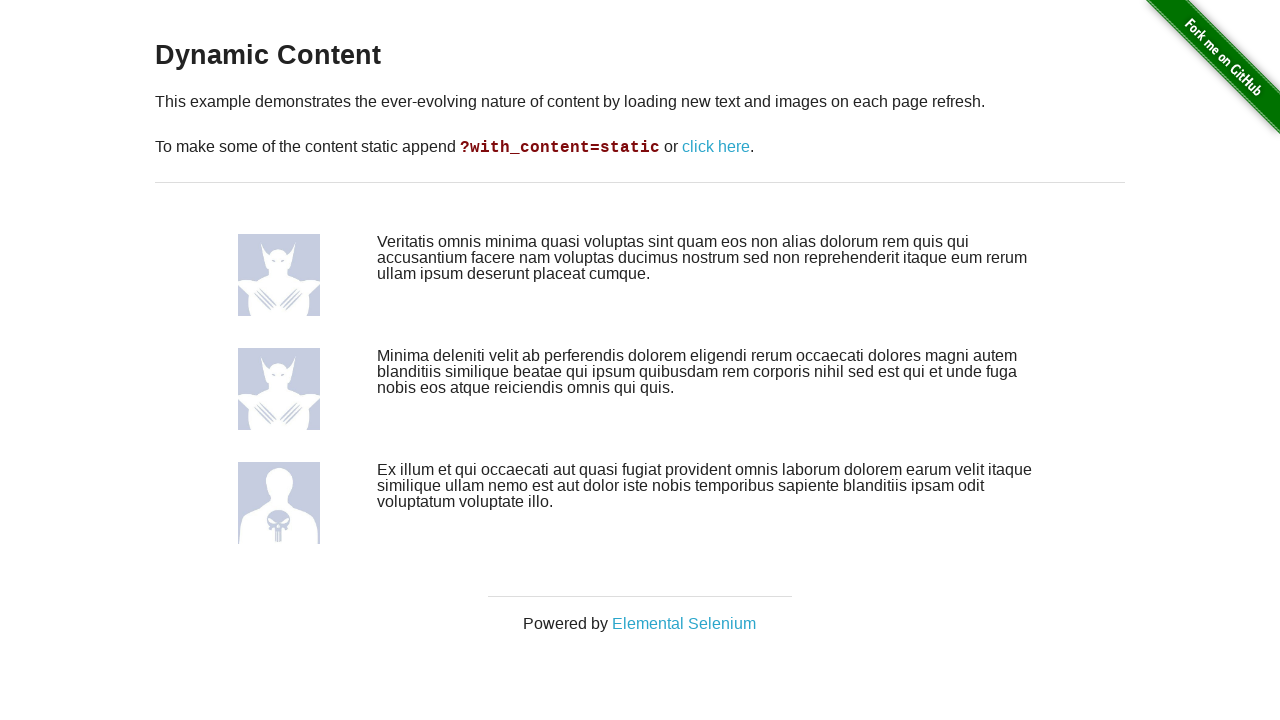

Re-located all text content elements after refresh
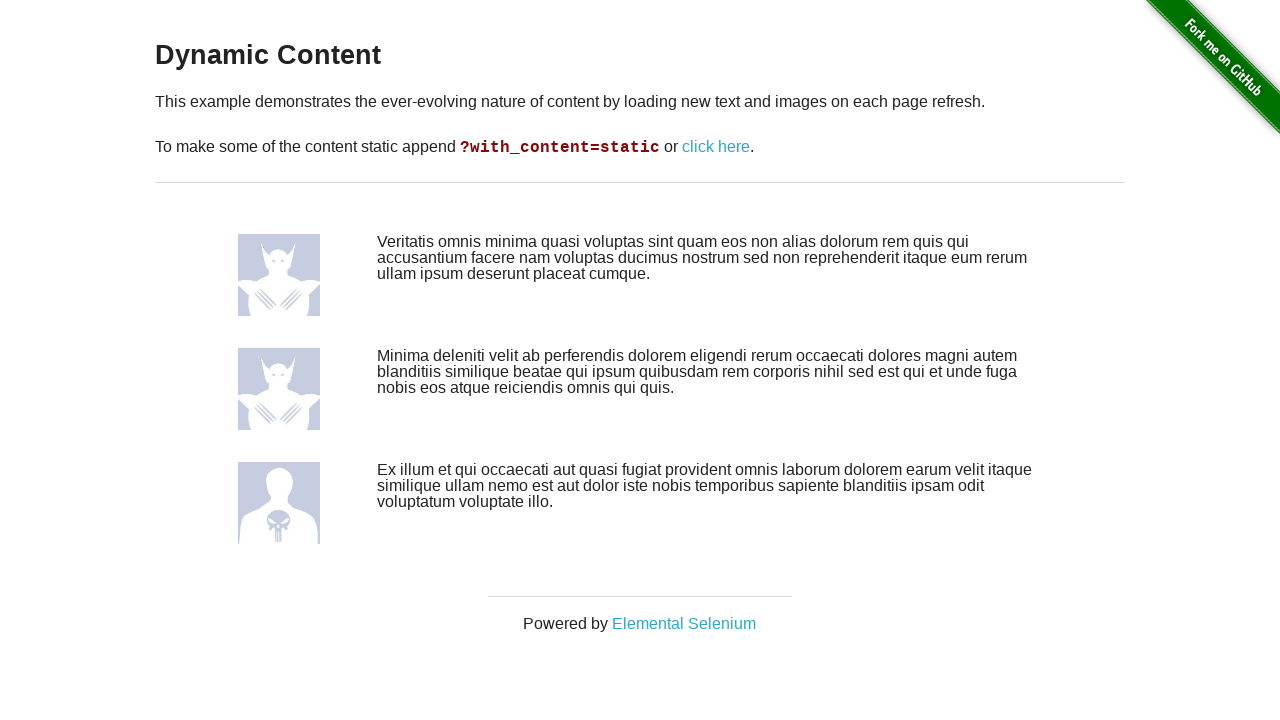

Captured new image sources after refresh: 4 images
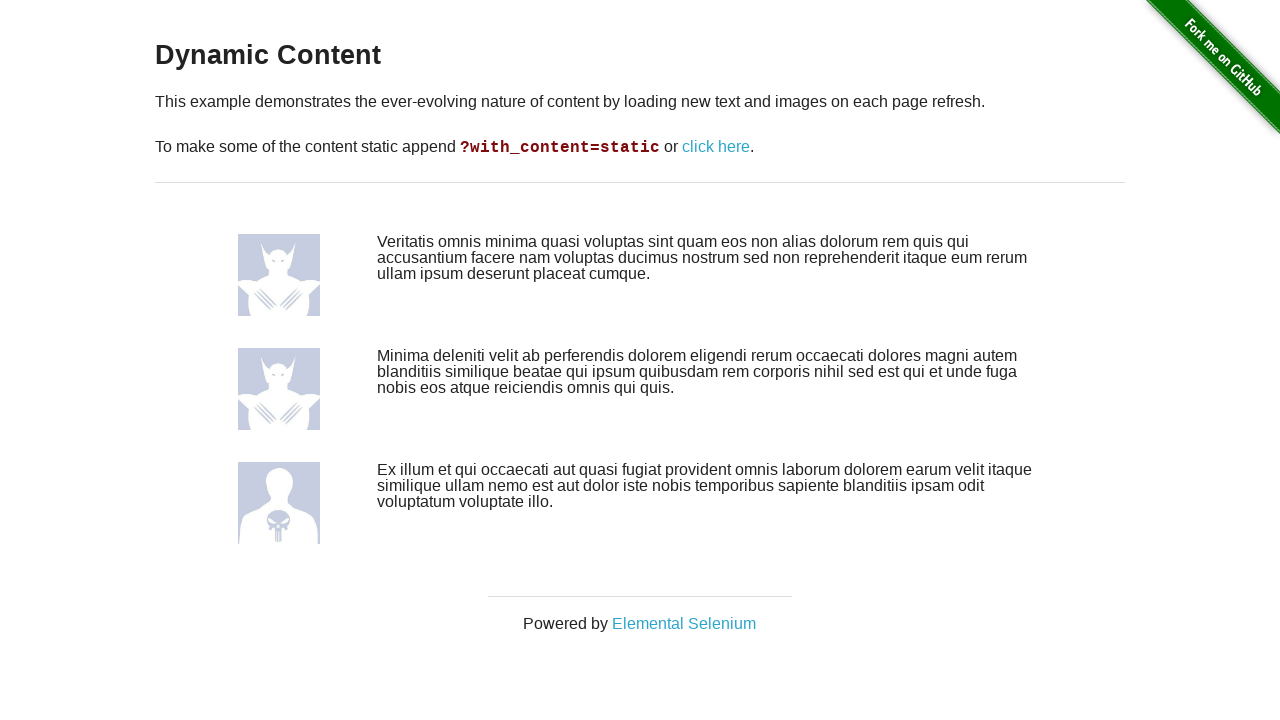

Captured new text content after refresh: 3 blocks
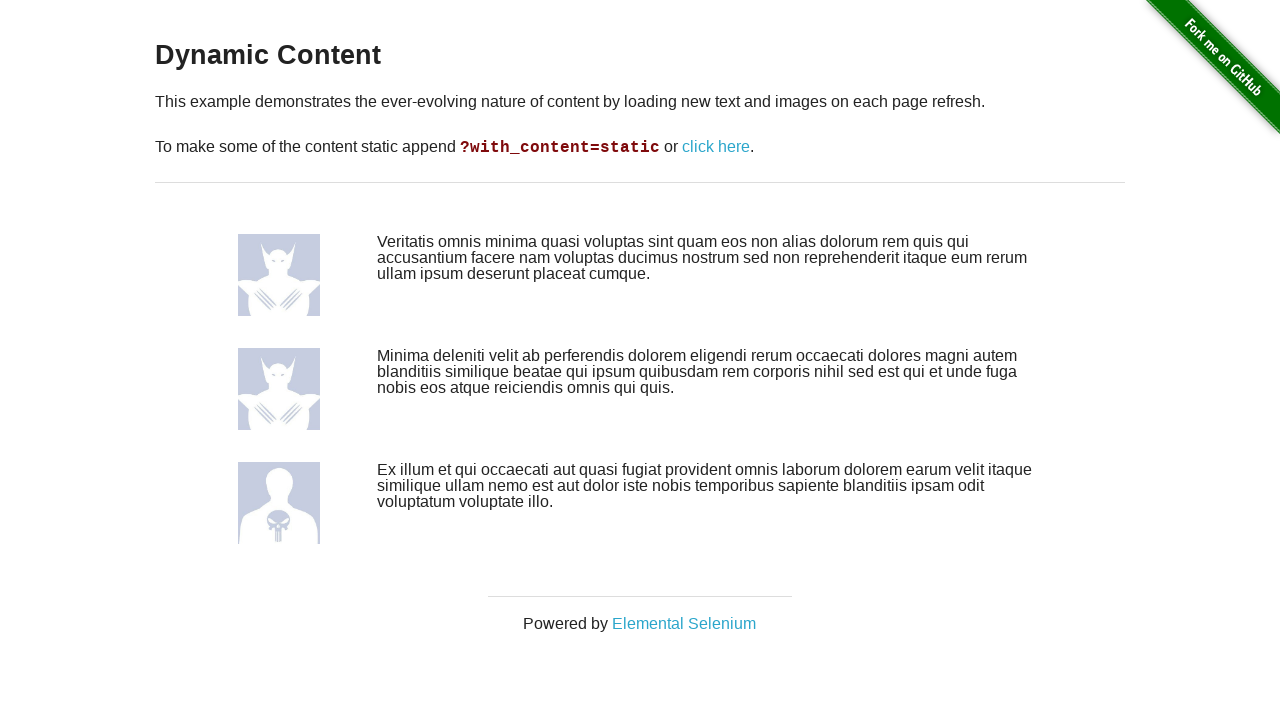

Verified content changed: 6 dynamic element(s) updated after refresh #3
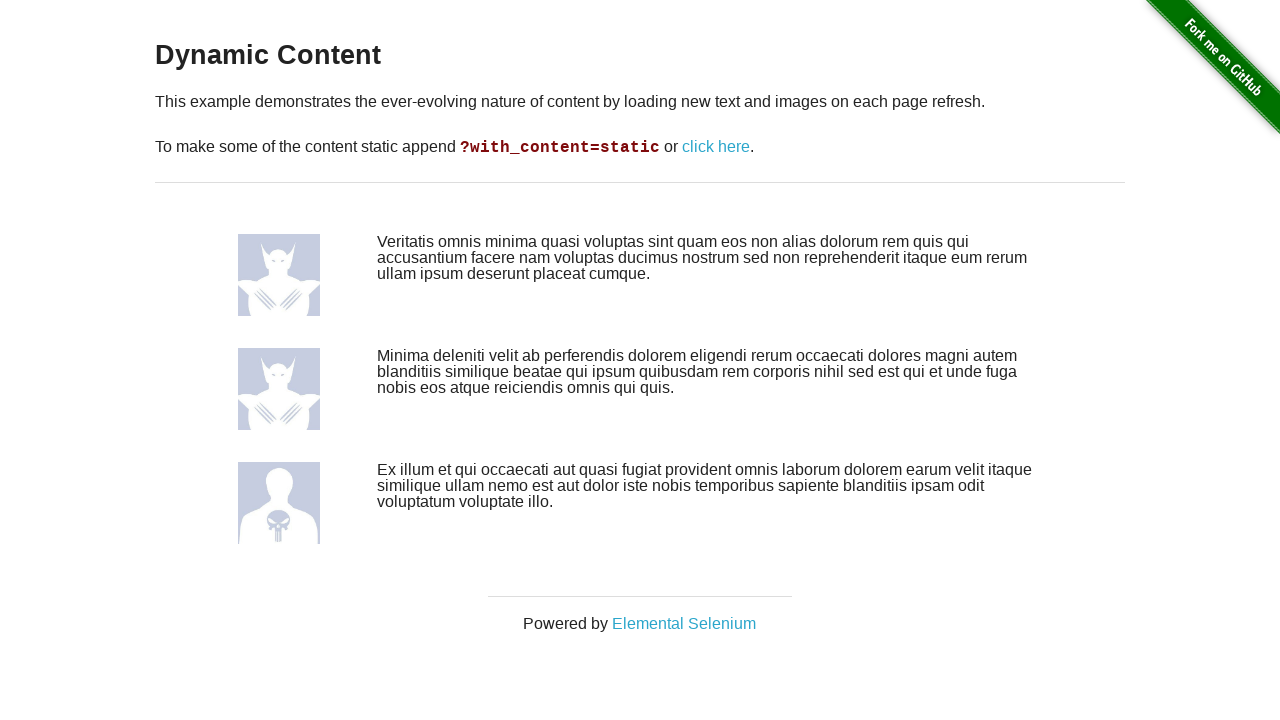

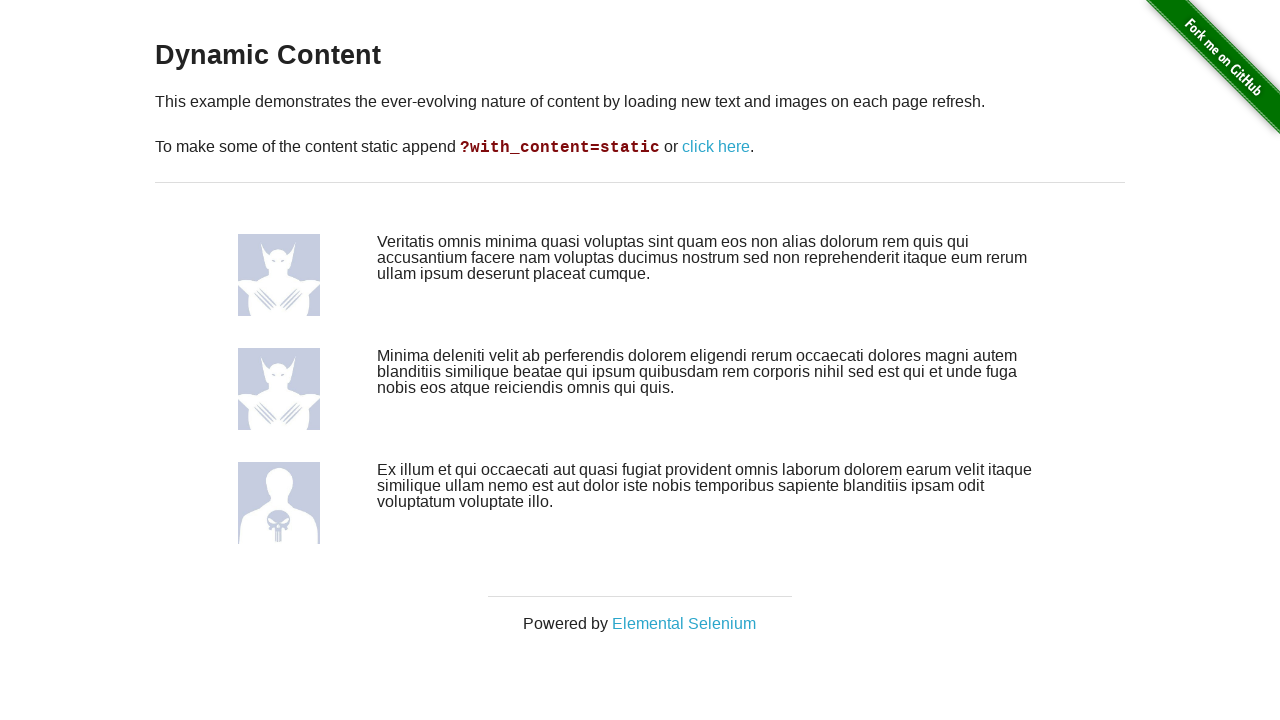